Tests page scrolling using keyboard actions - scrolls down and then back up

Starting URL: http://www.leafground.com/

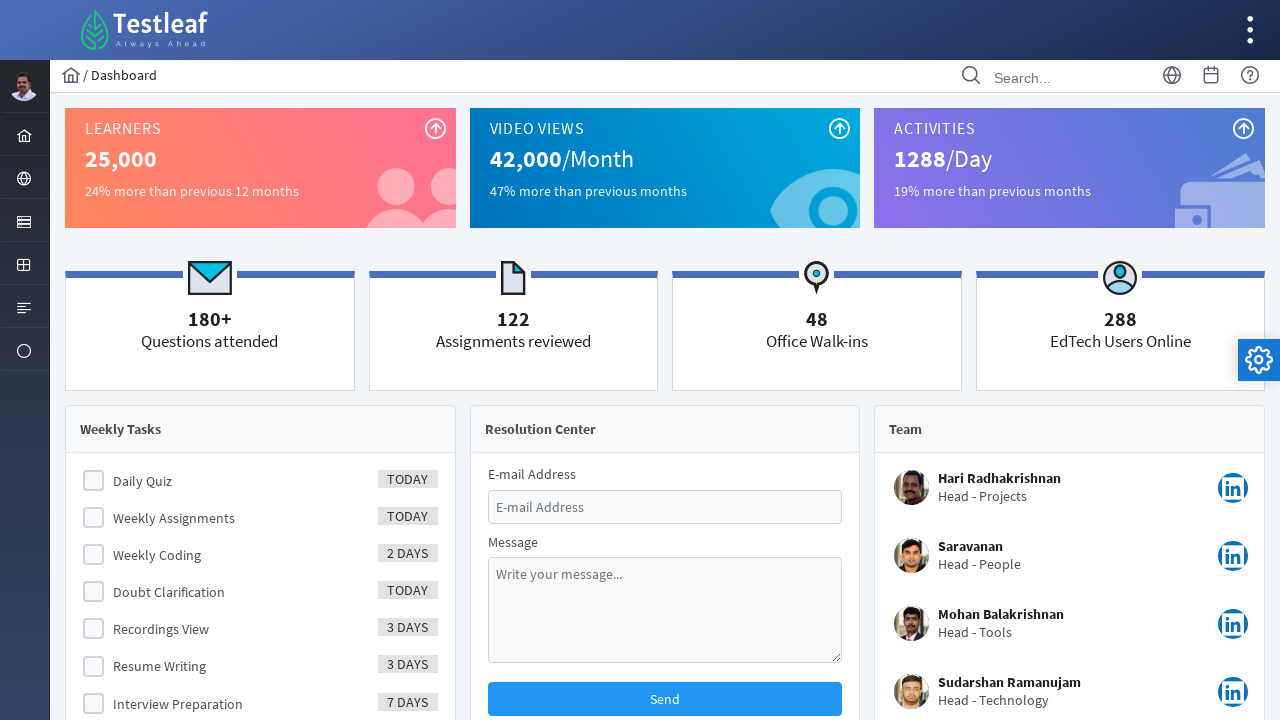

Pressed PageDown key to scroll page down
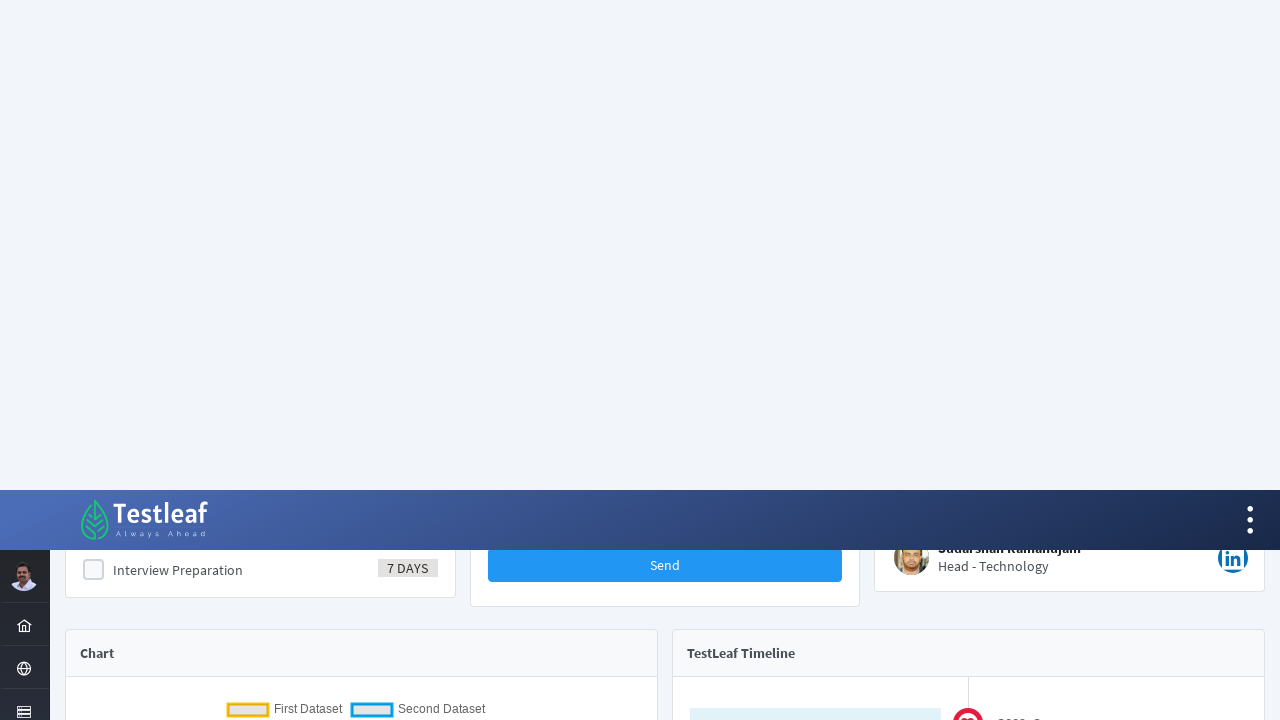

Waited 500ms for scroll animation to complete
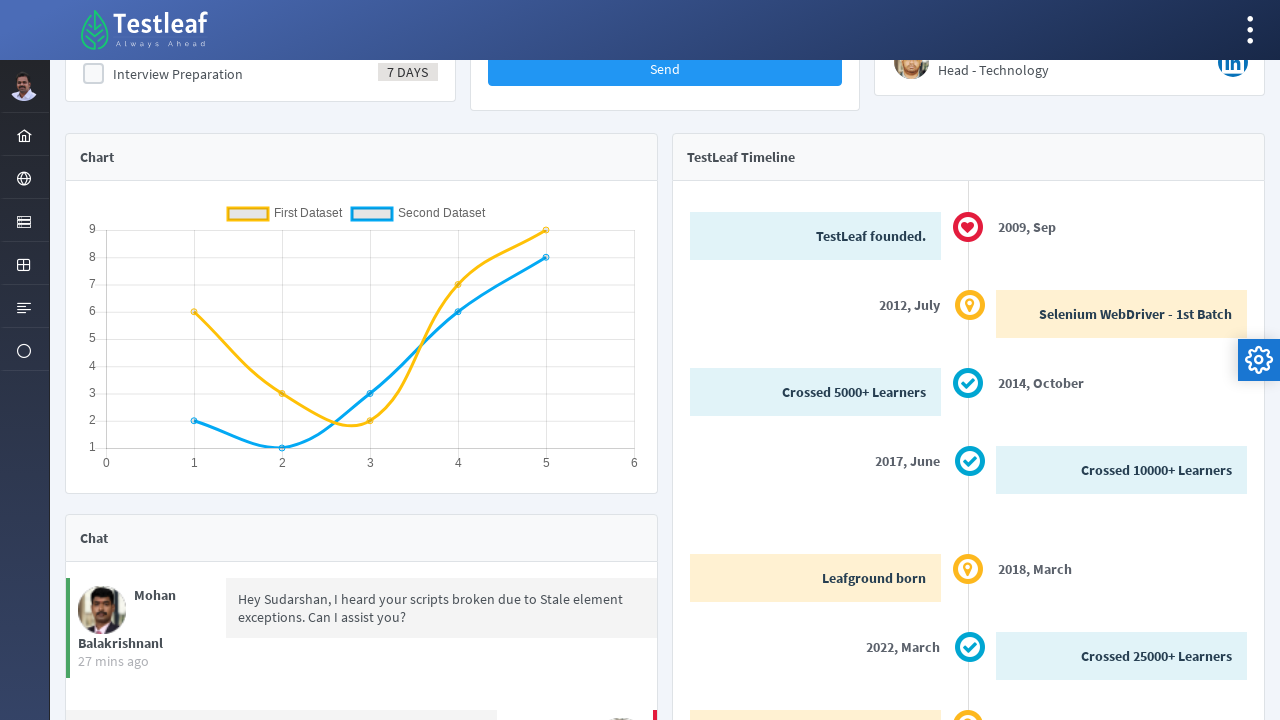

Pressed PageUp key to scroll page back up
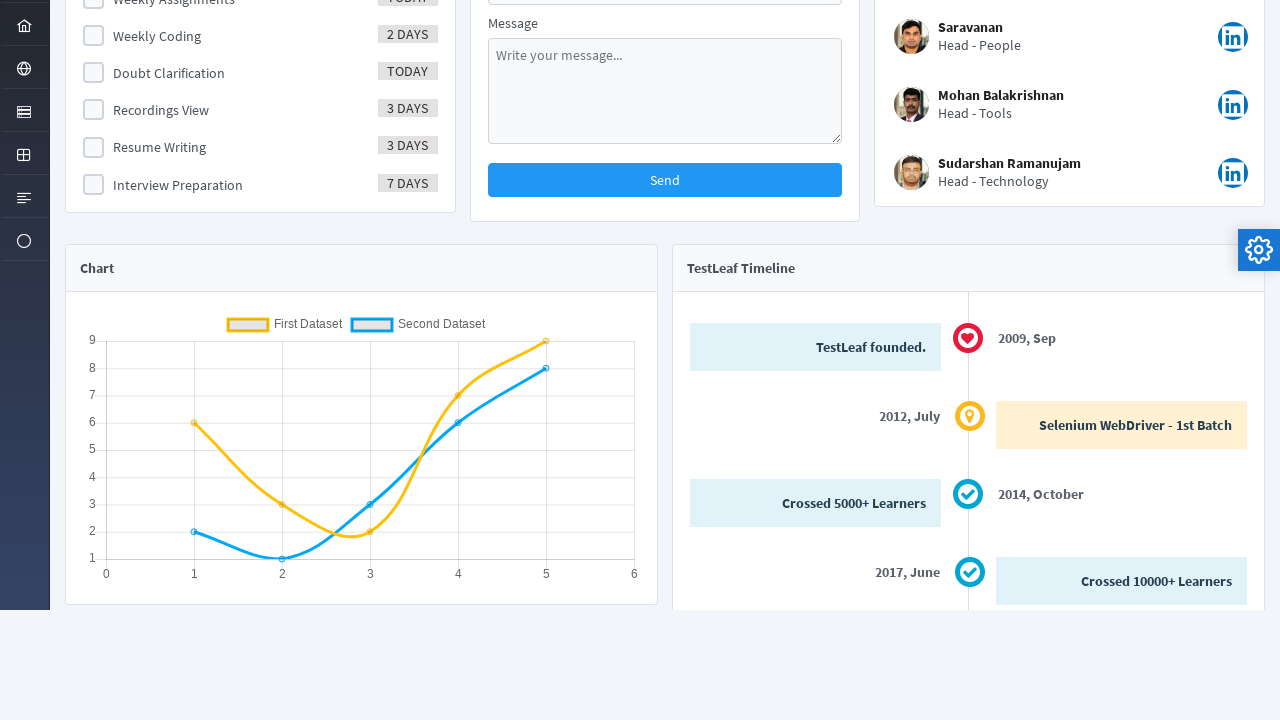

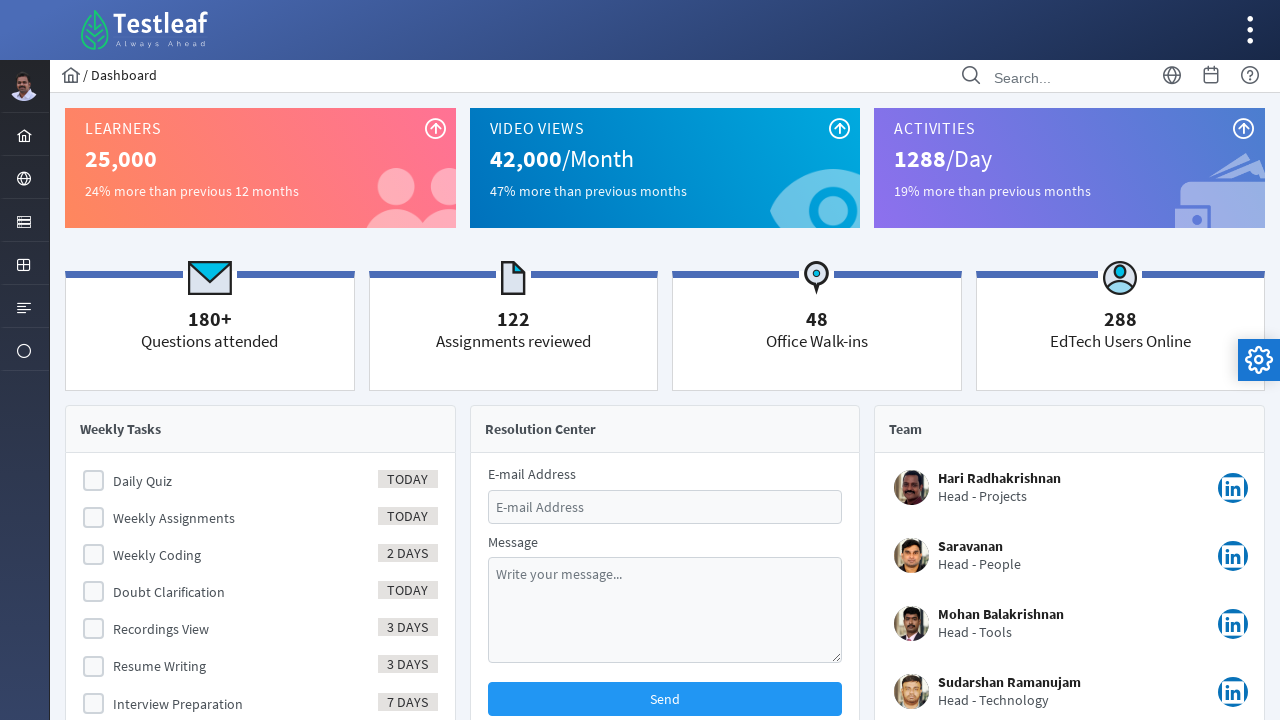